Tests search functionality on Hacker News clone by searching for "selenium" and verifying that at least one result row appears

Starting URL: https://hackernews-seven.vercel.app

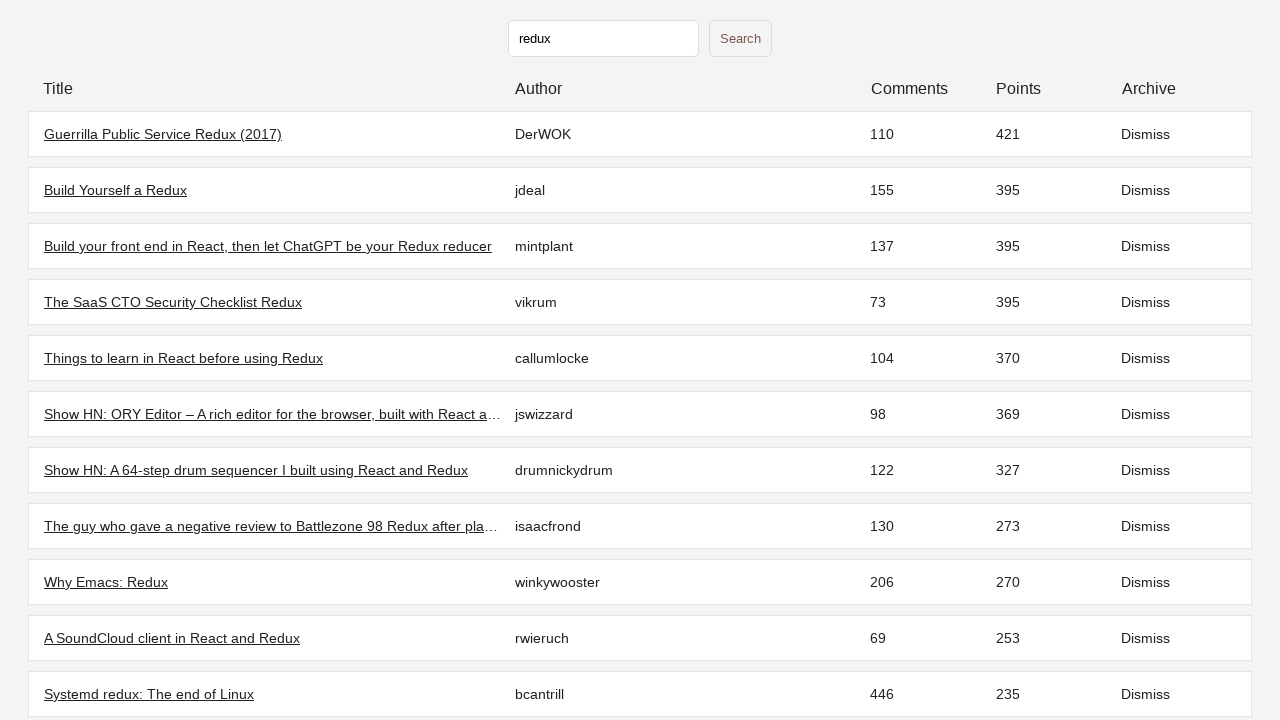

Initial stories loaded on Hacker News clone
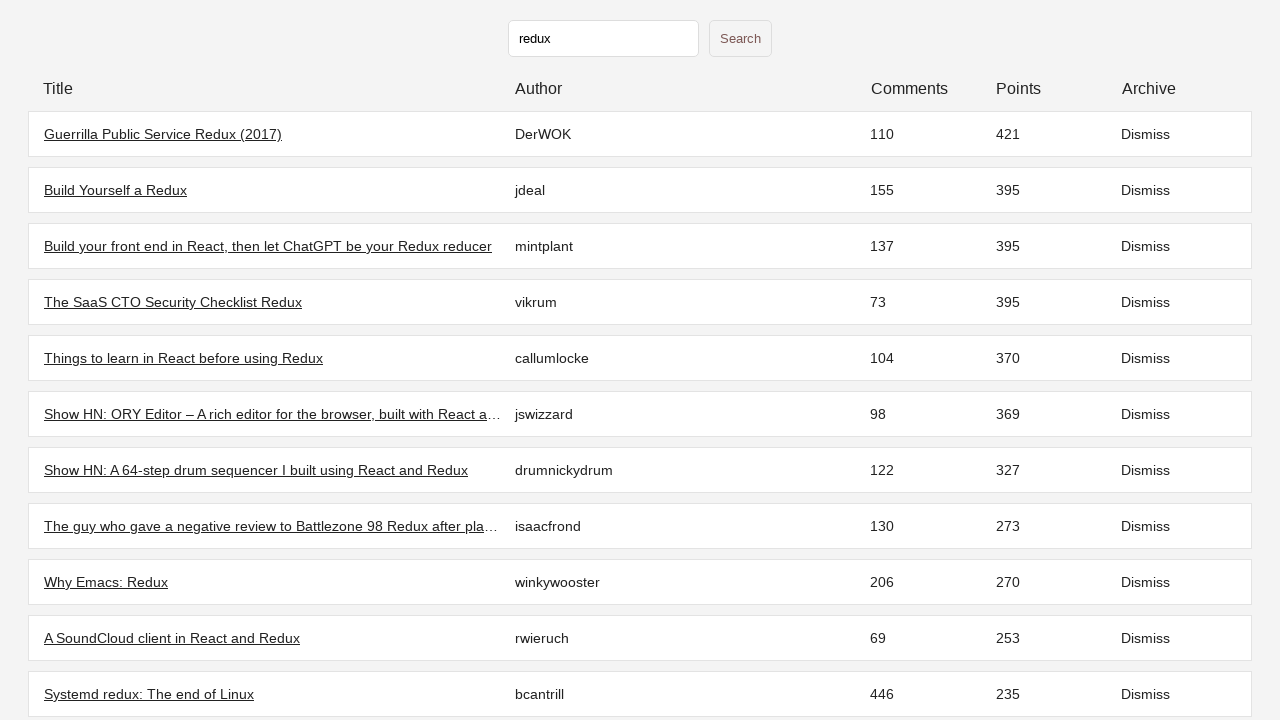

Filled search input with 'selenium' on input[type='text']
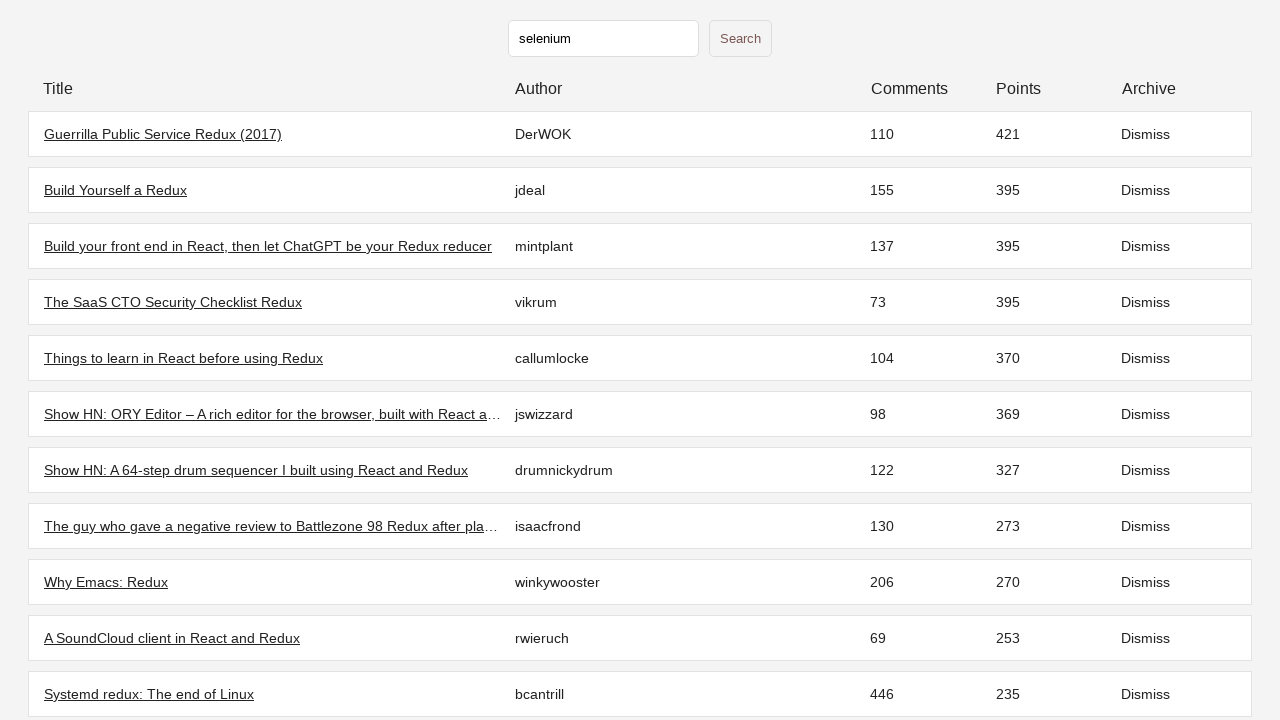

Pressed Enter to submit search query
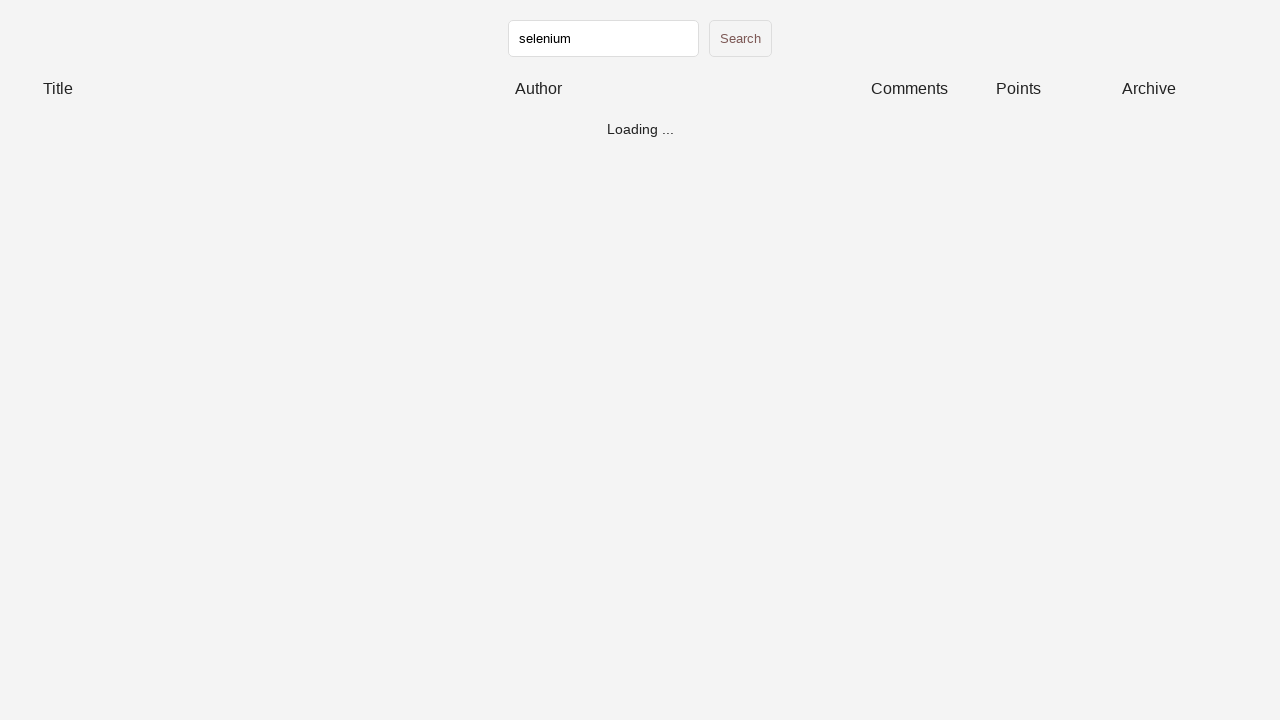

Search results loaded for 'selenium' query
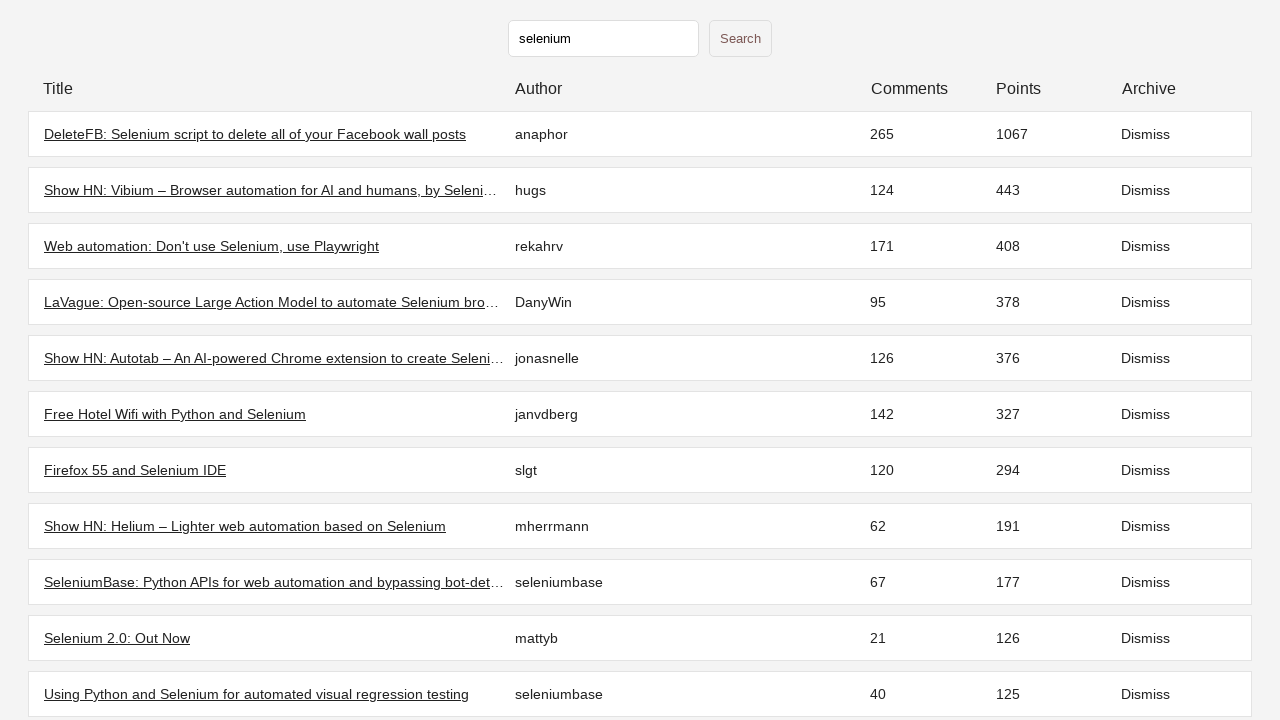

Verified that at least one search result row exists
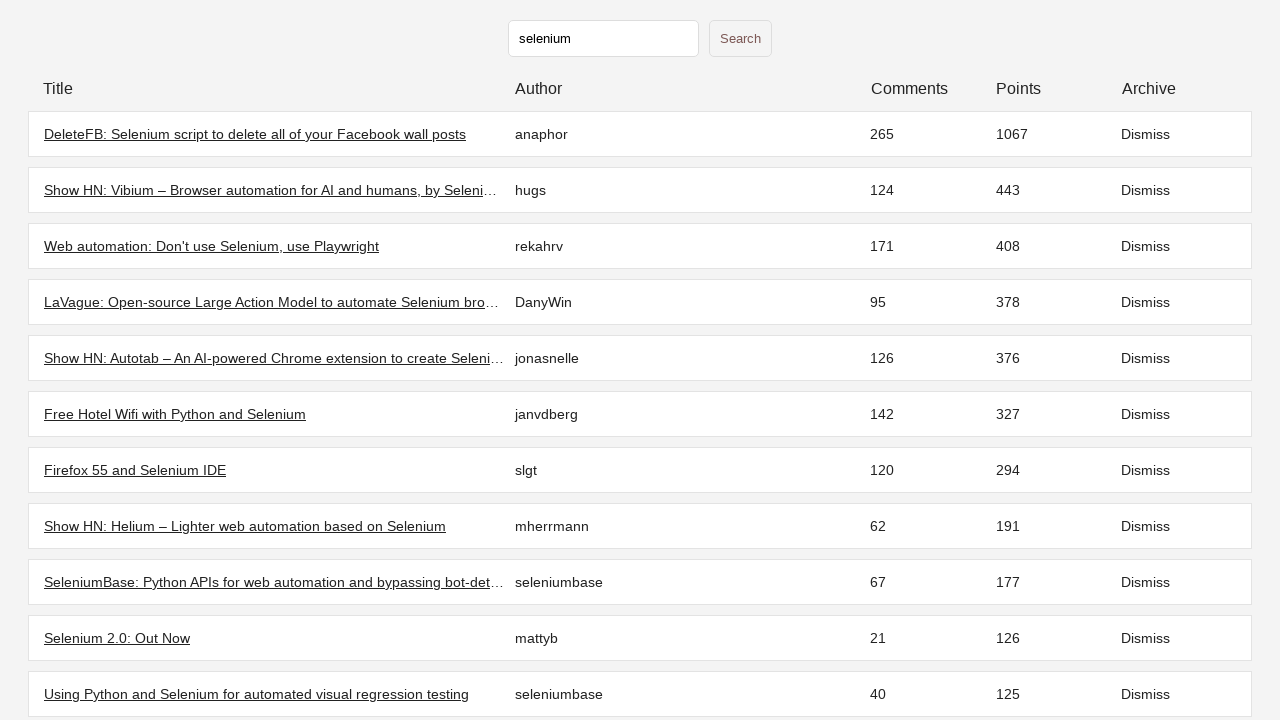

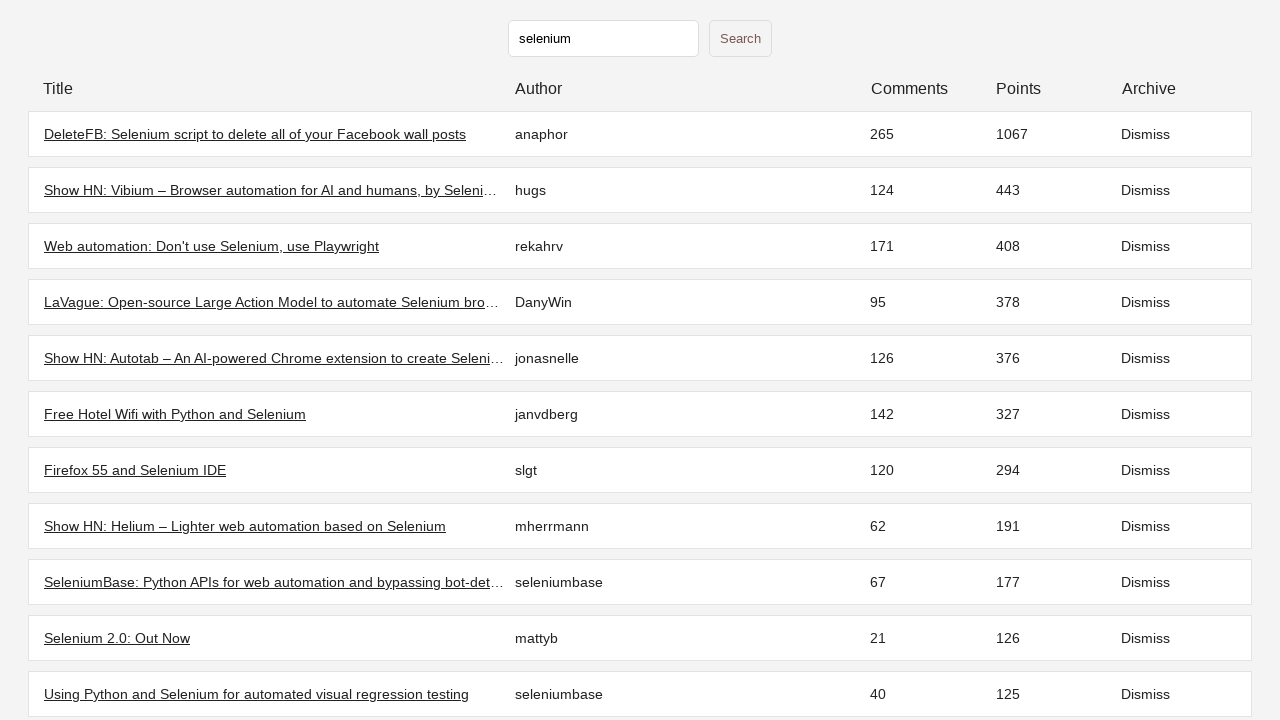